Tests header responsiveness by checking hamburger menu visibility at different screen sizes

Starting URL: https://vivo-front-4a6f.vercel.app

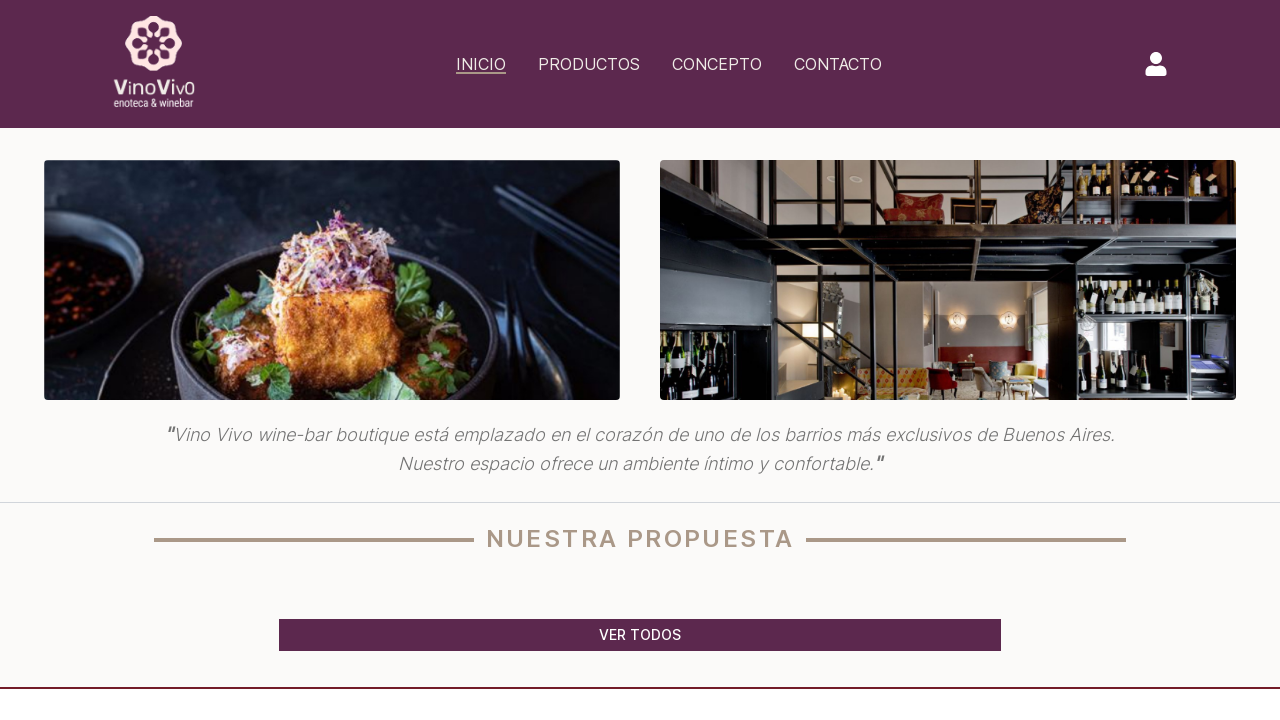

Located header element
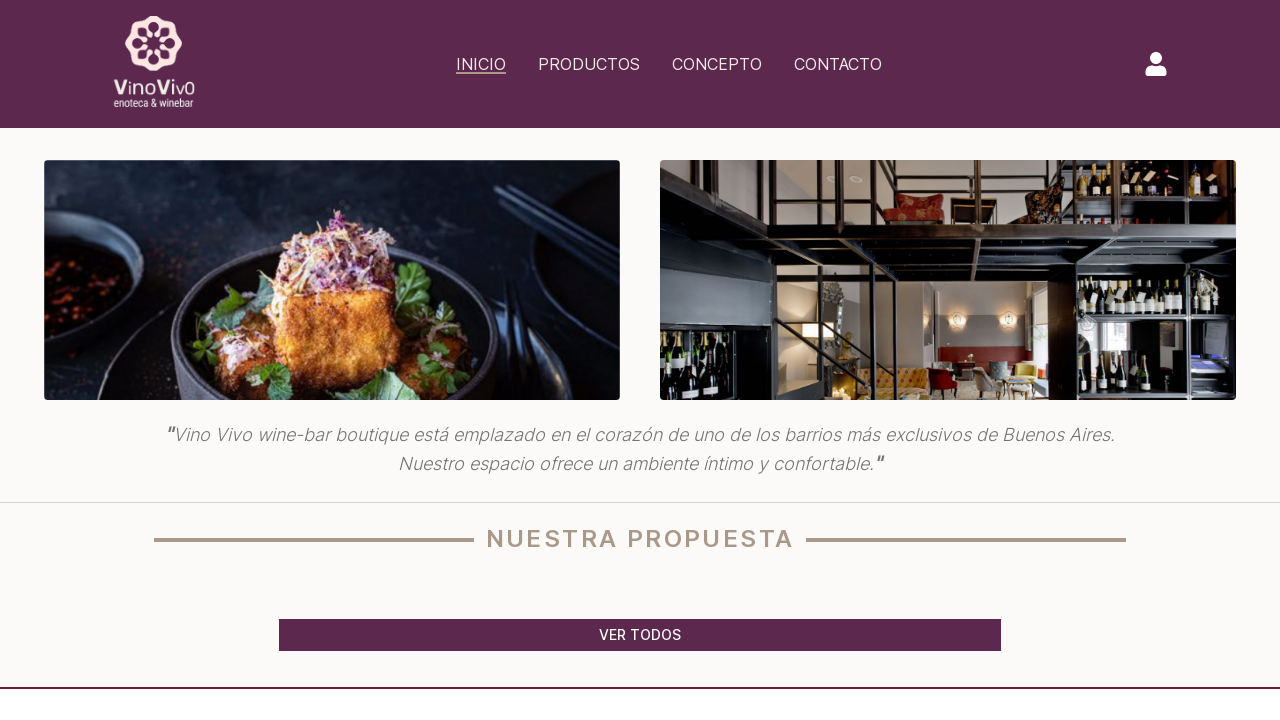

Located hamburger menu button in header
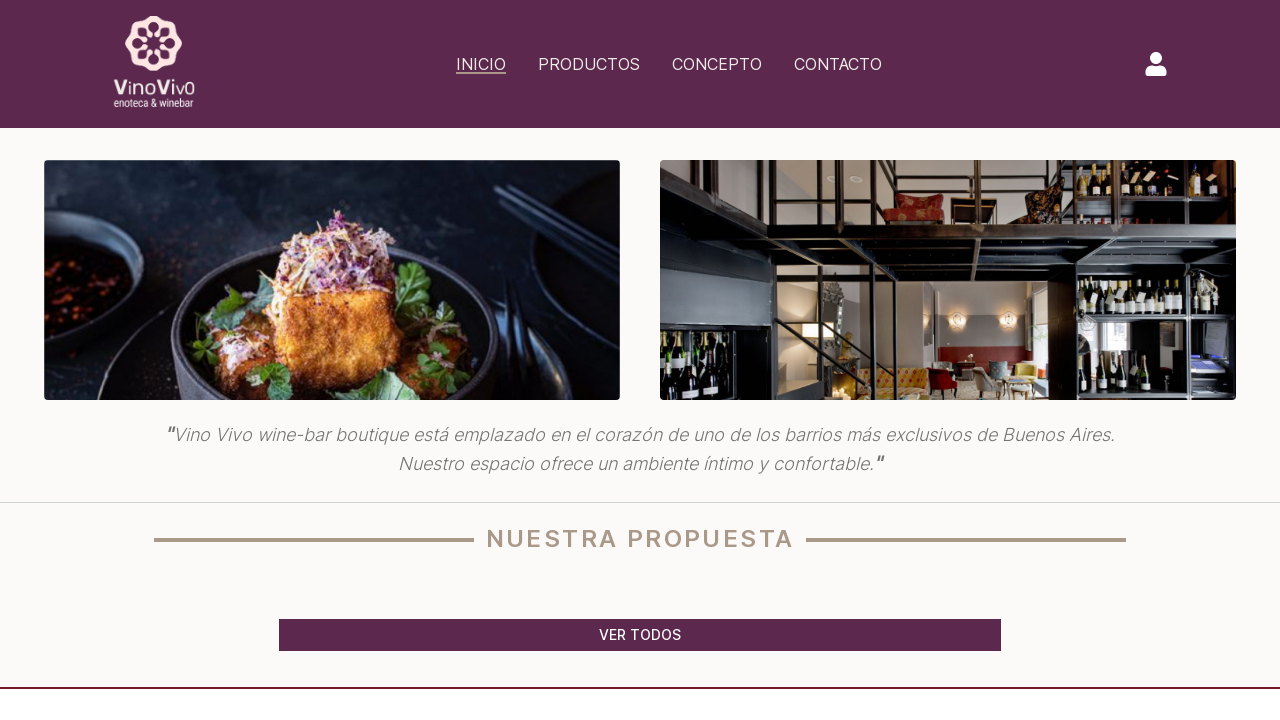

Changed viewport to mobile resolution (375x812)
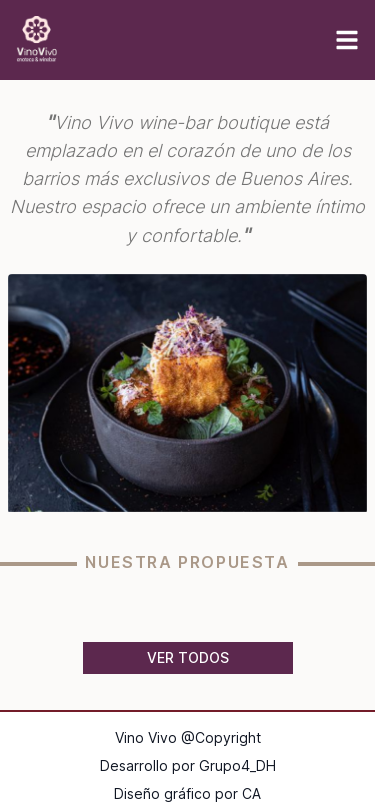

Waited 2 seconds for responsive layout changes
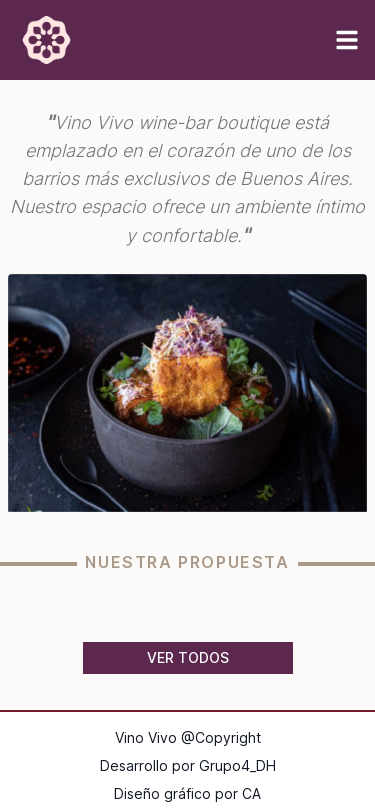

Verified hamburger menu is visible on mobile viewport
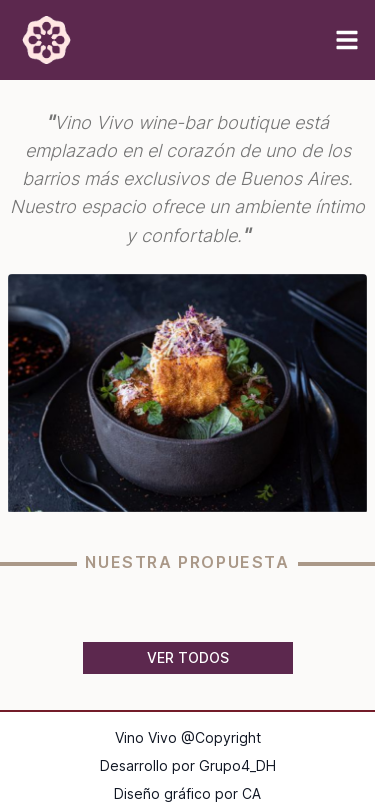

Changed viewport to desktop resolution (1920x1080)
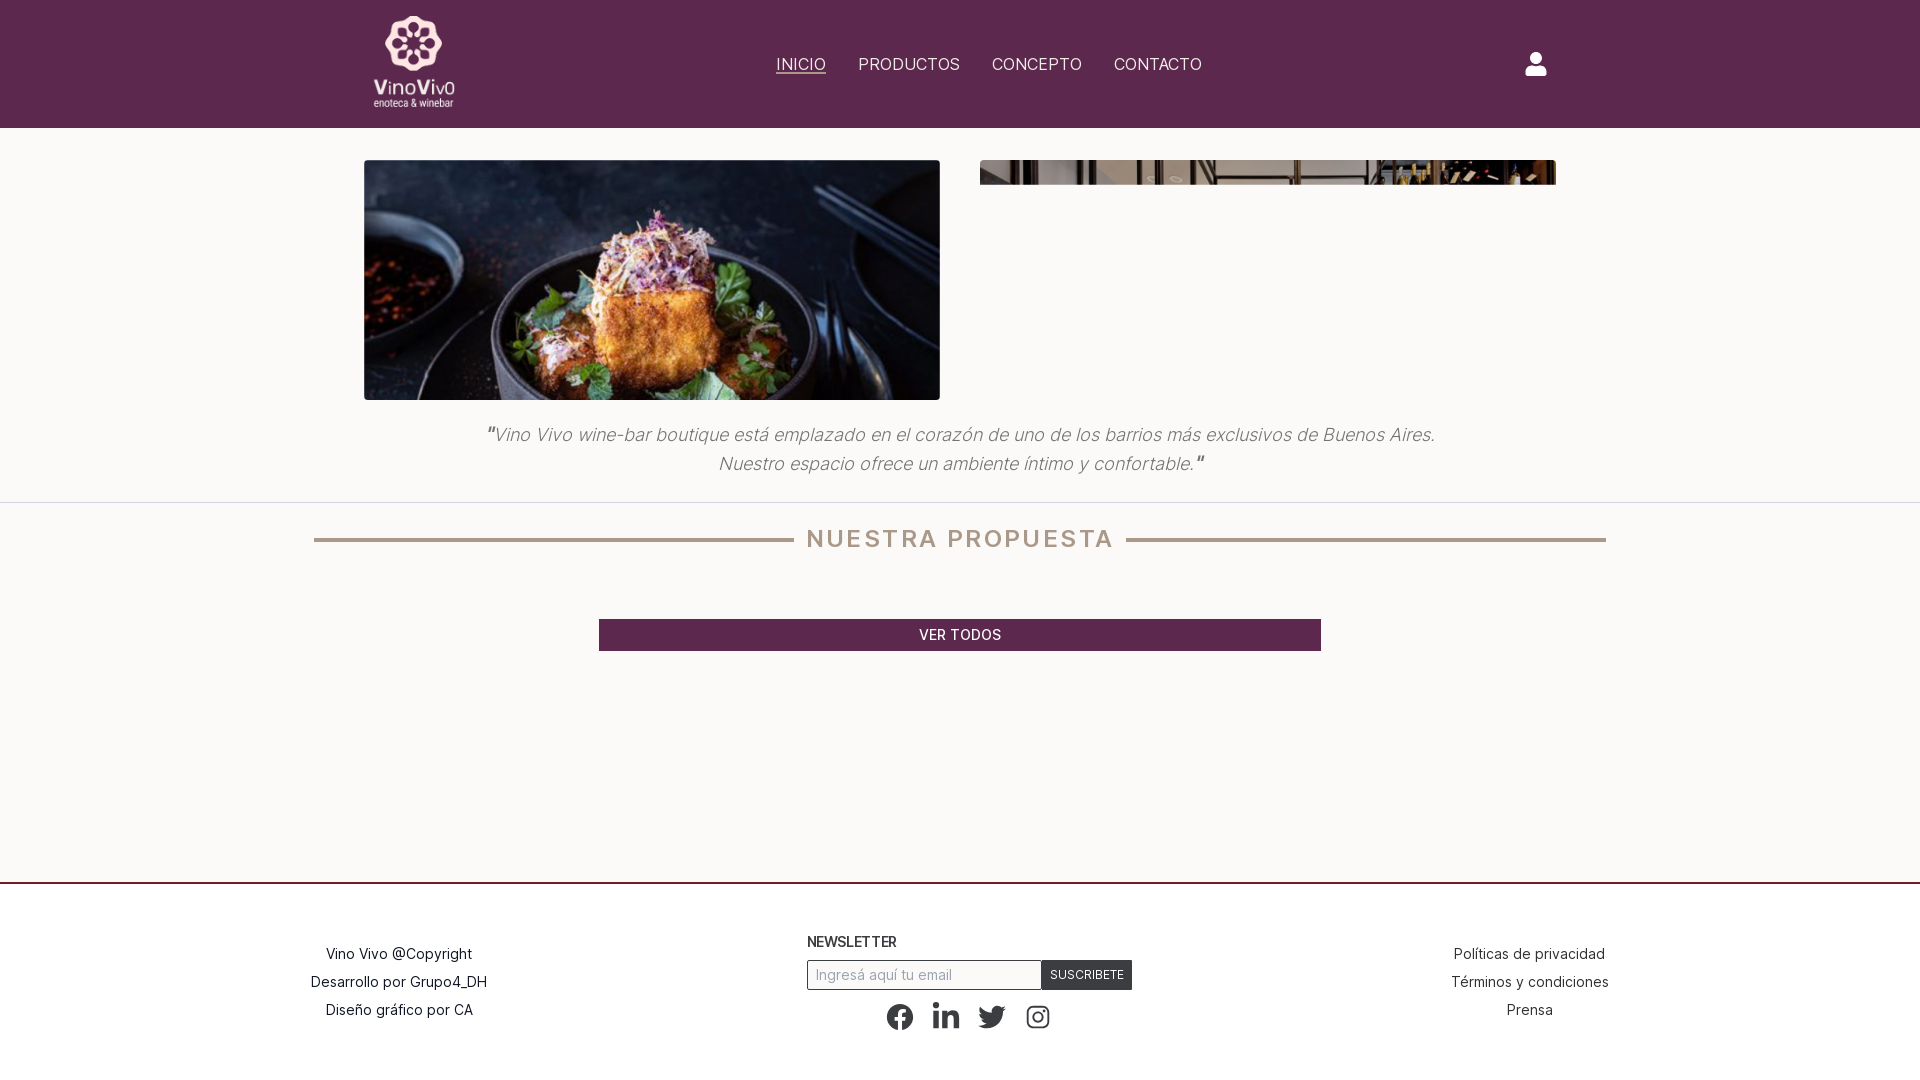

Verified hamburger menu is not visible on desktop viewport
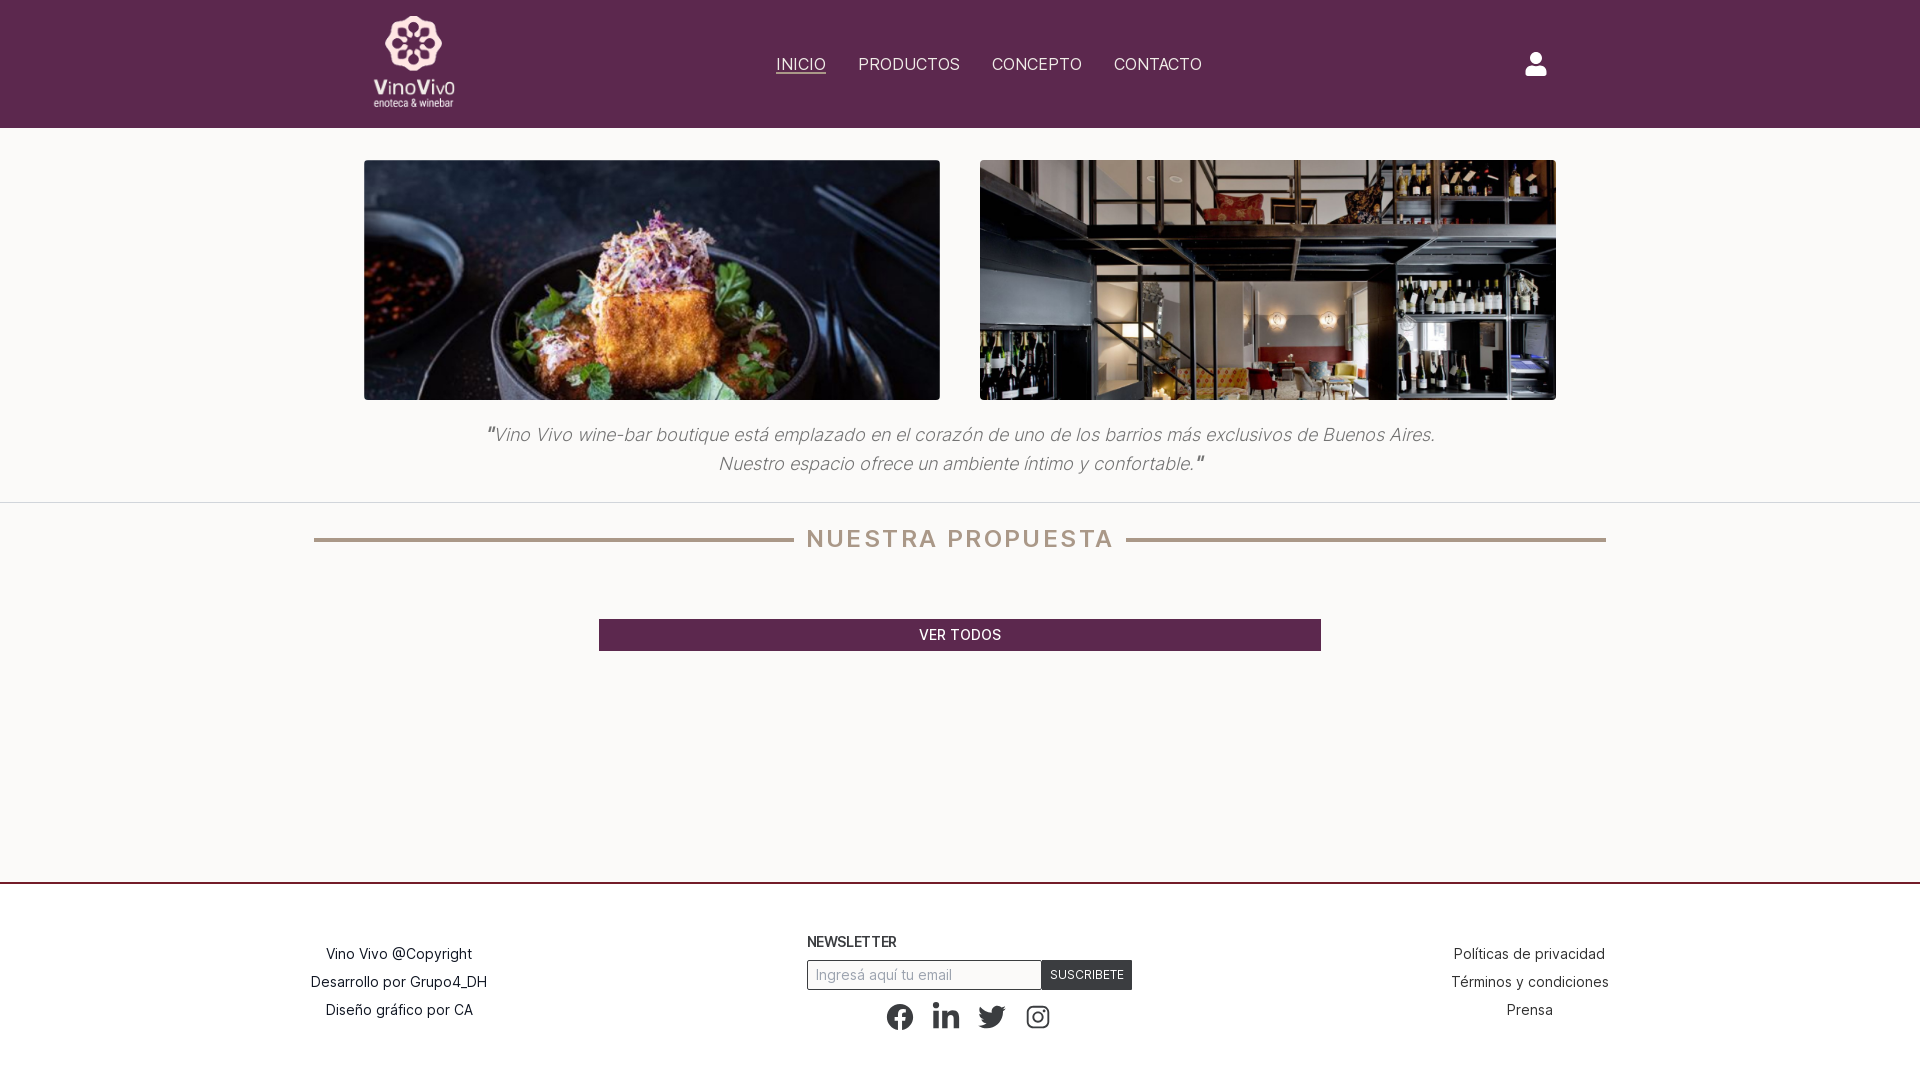

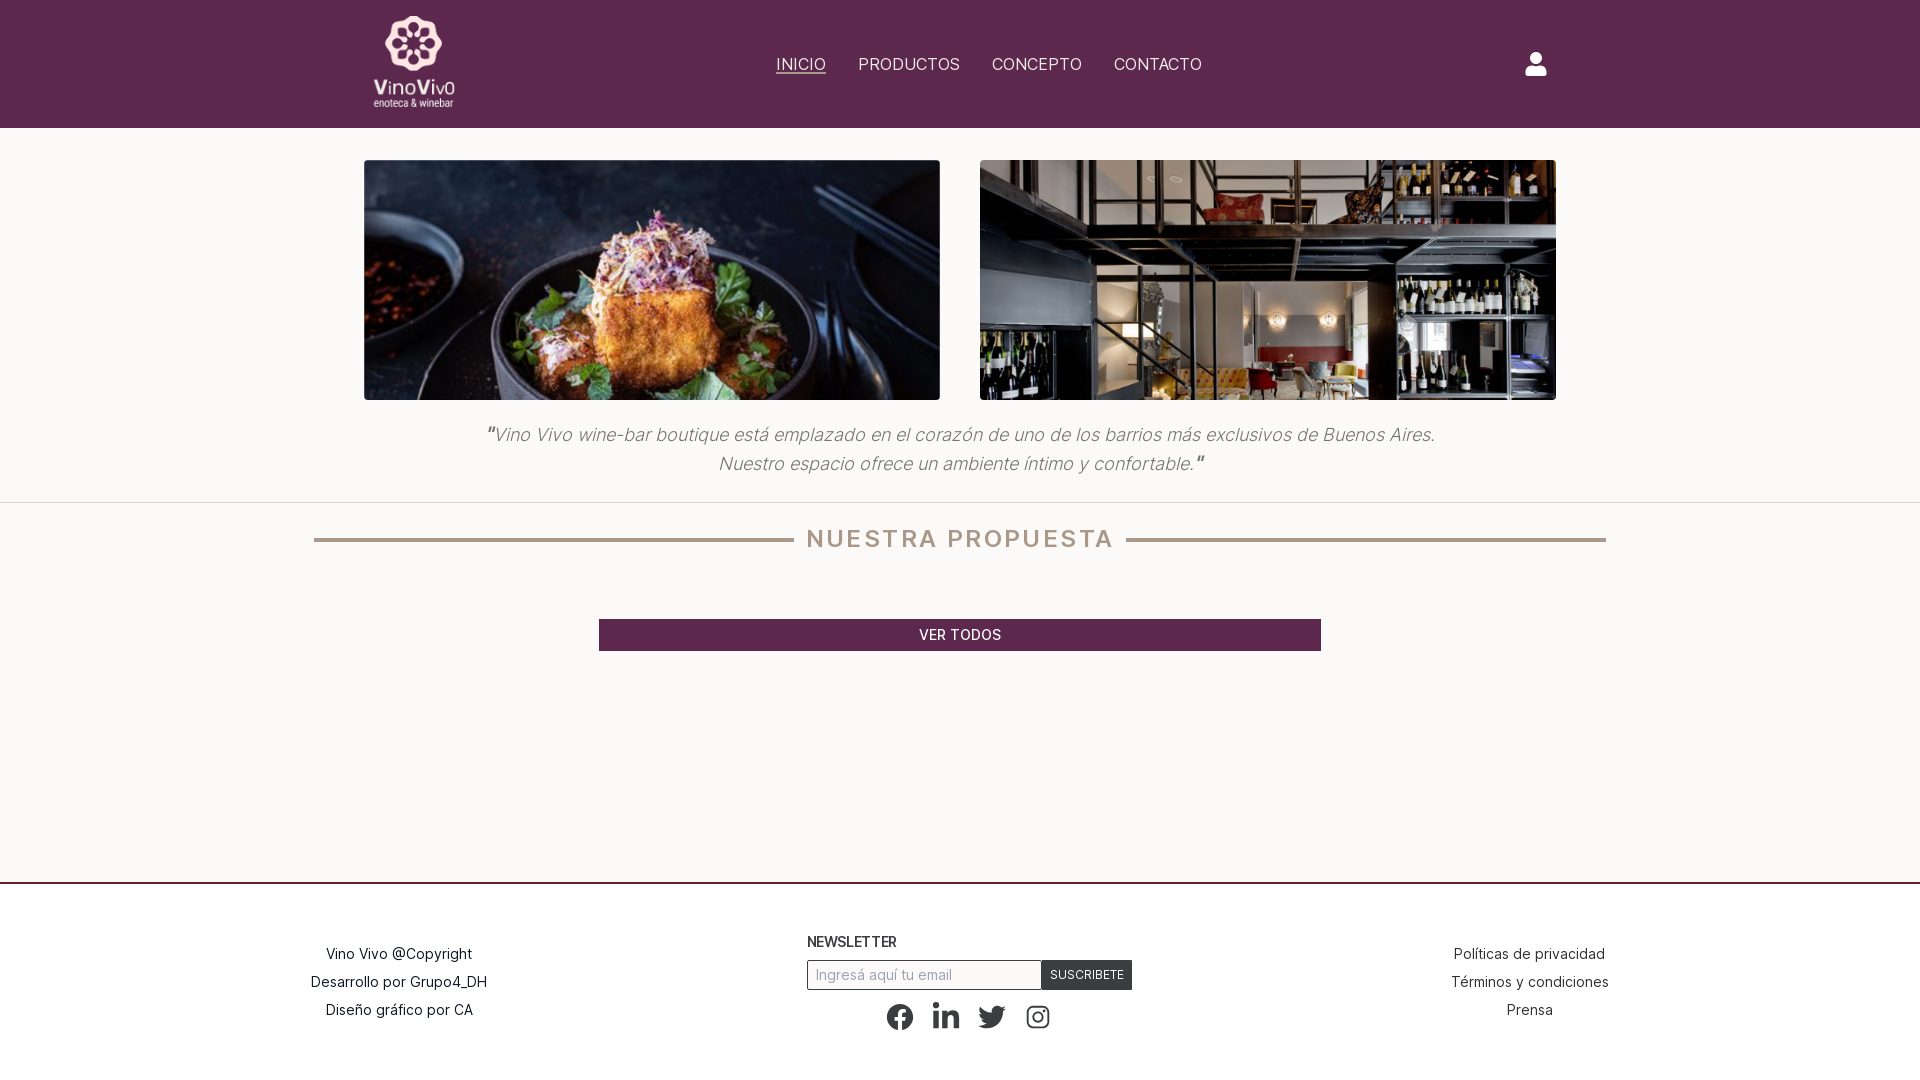